Tests that the currently applied filter link is highlighted with selected class

Starting URL: https://demo.playwright.dev/todomvc

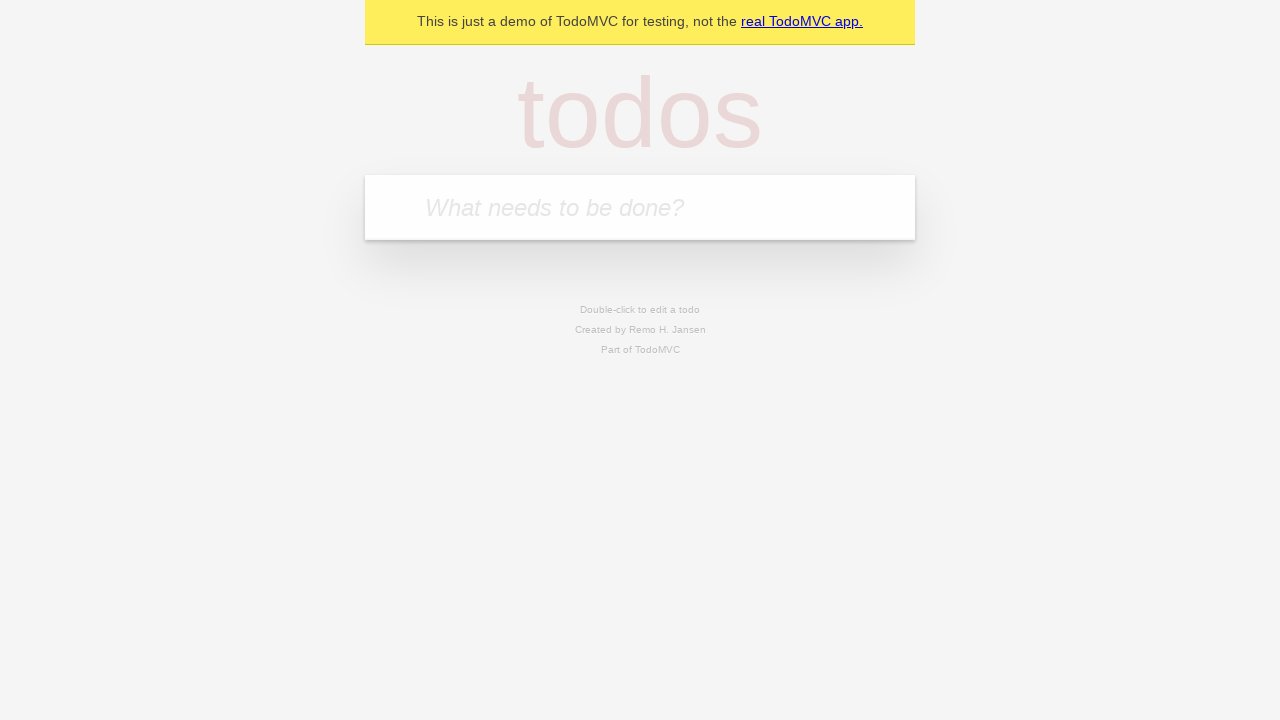

Filled todo input field with 'buy some cheese' on internal:attr=[placeholder="What needs to be done?"i]
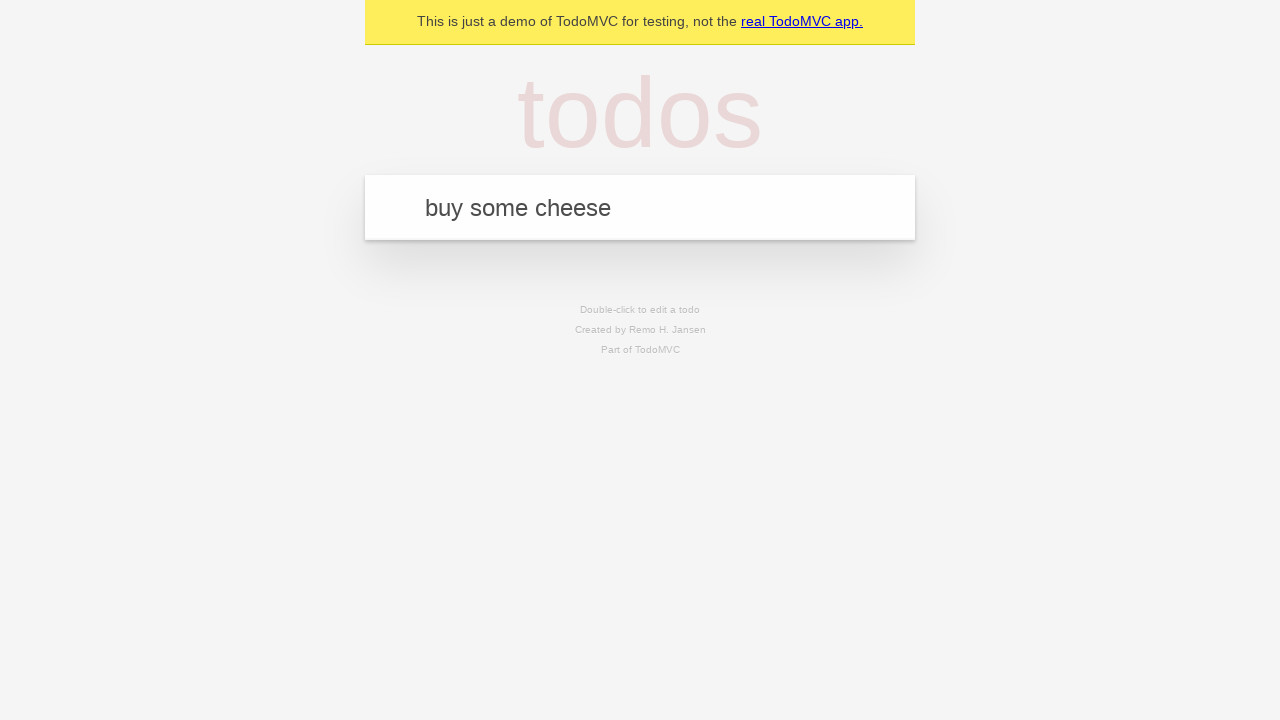

Pressed Enter to create todo 'buy some cheese' on internal:attr=[placeholder="What needs to be done?"i]
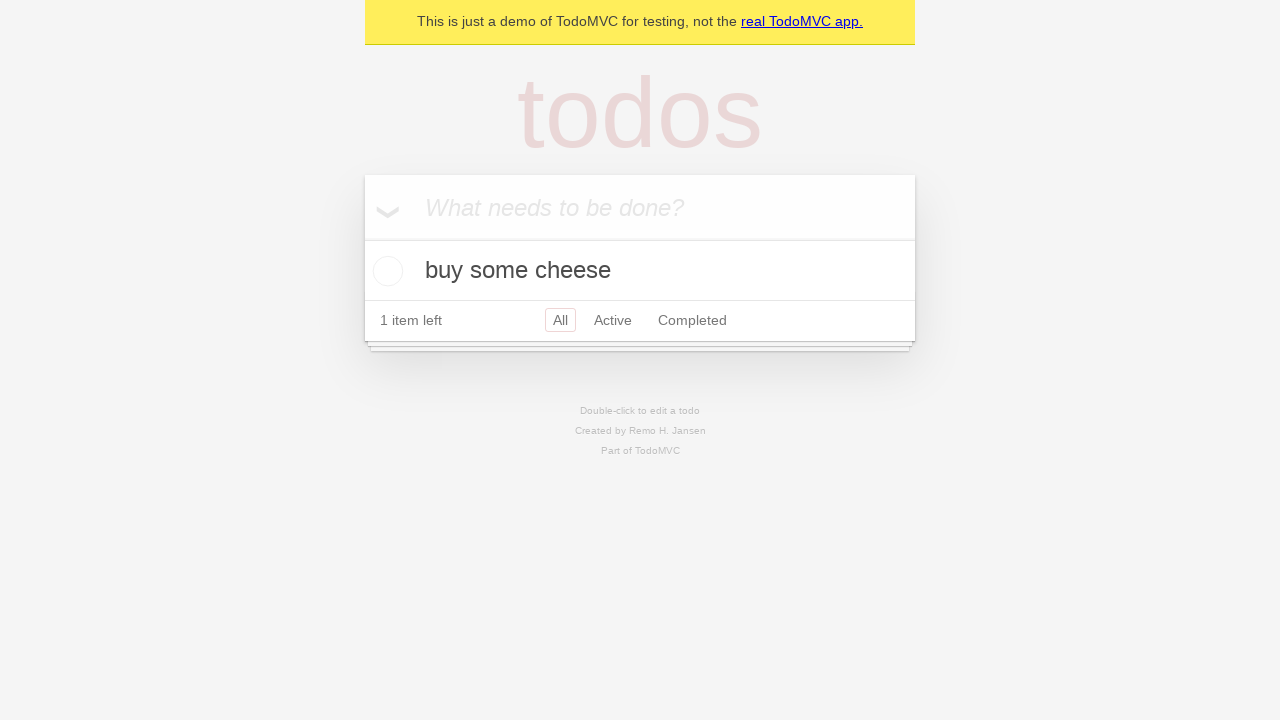

Filled todo input field with 'feed the cat' on internal:attr=[placeholder="What needs to be done?"i]
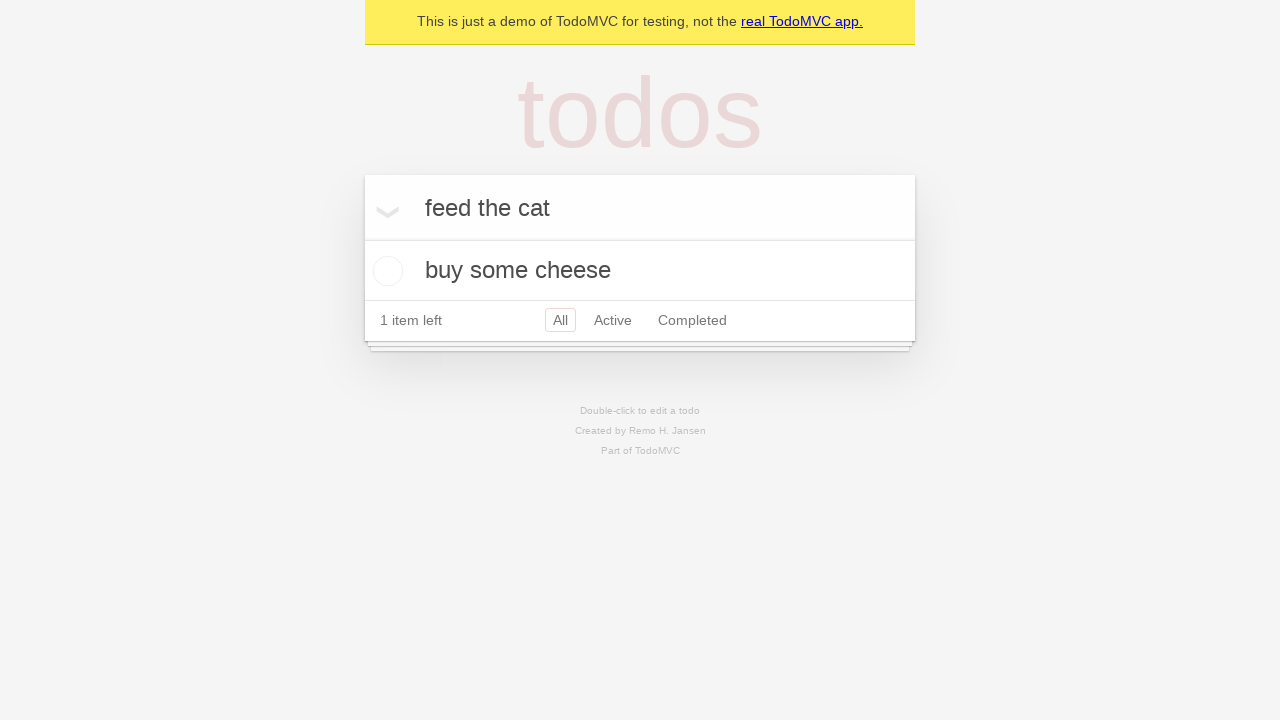

Pressed Enter to create todo 'feed the cat' on internal:attr=[placeholder="What needs to be done?"i]
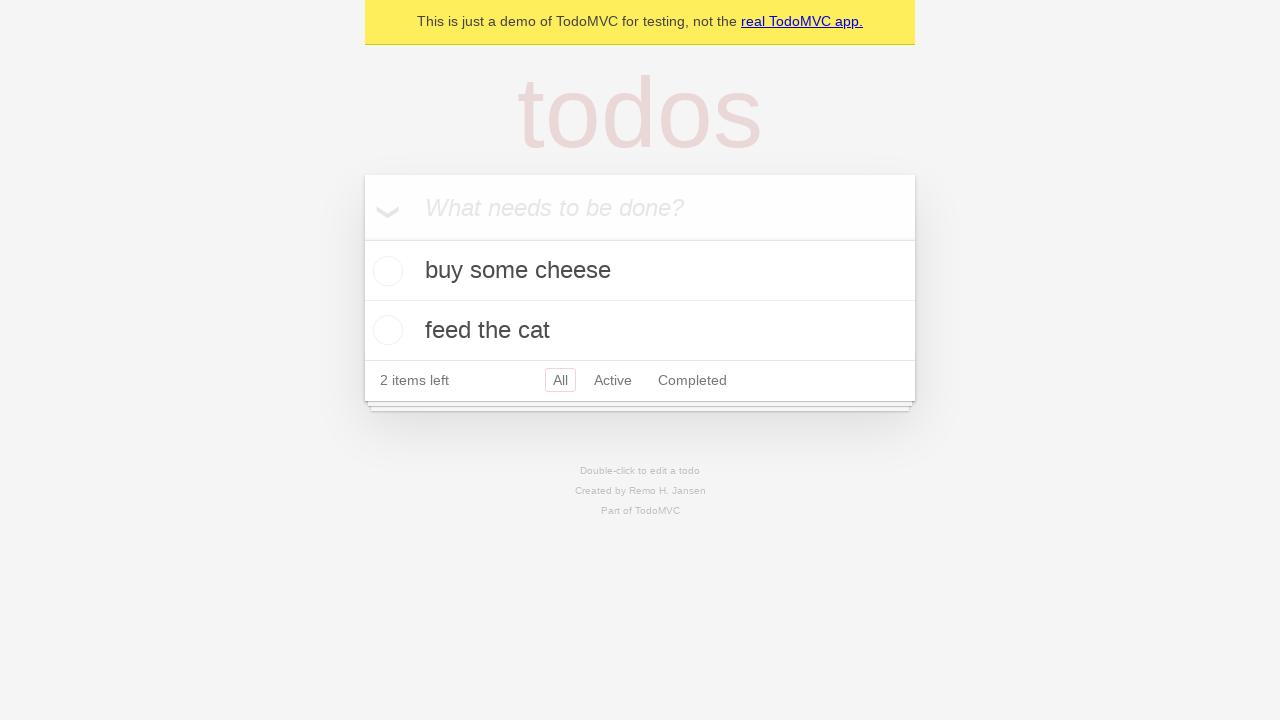

Filled todo input field with 'book a doctors appointment' on internal:attr=[placeholder="What needs to be done?"i]
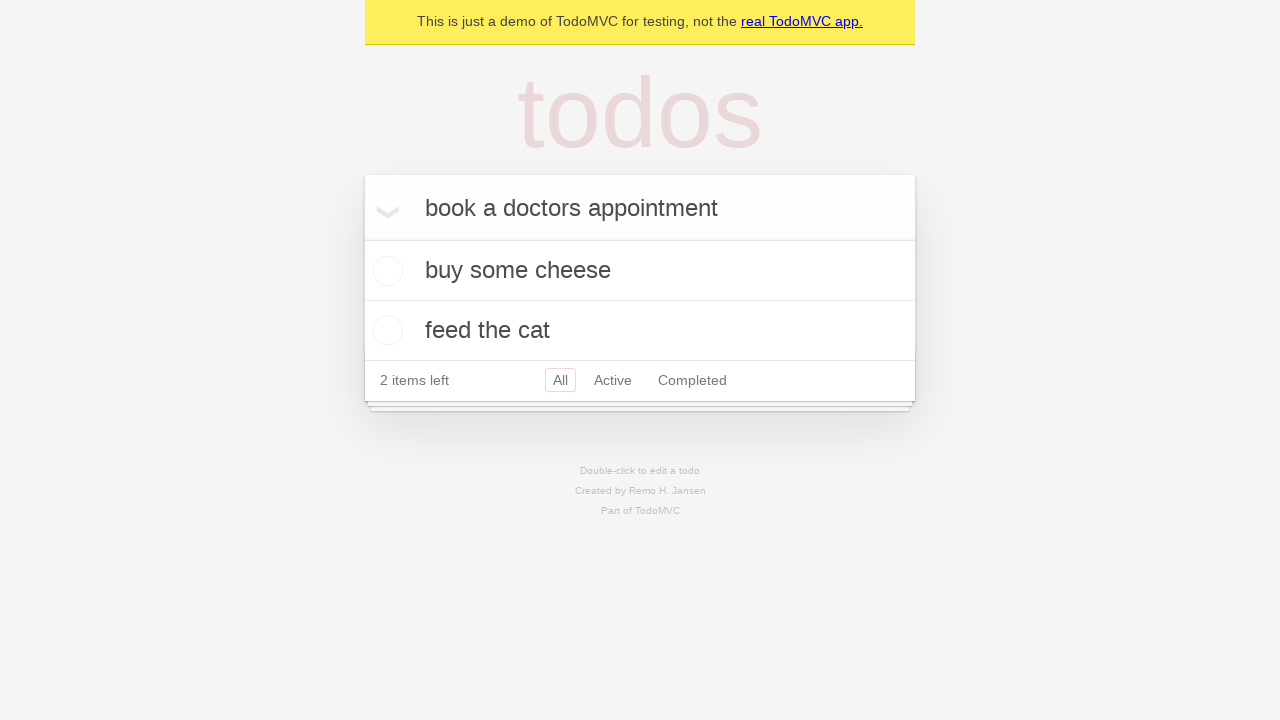

Pressed Enter to create todo 'book a doctors appointment' on internal:attr=[placeholder="What needs to be done?"i]
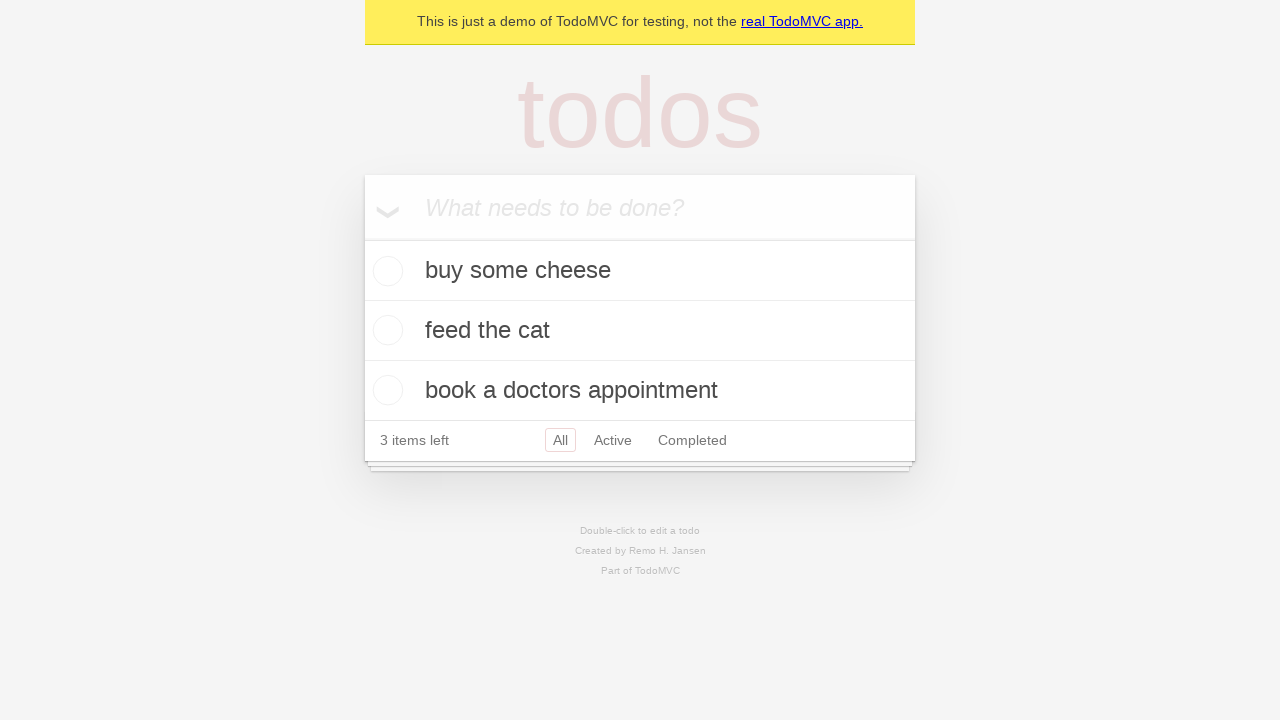

Clicked Active filter link at (613, 440) on internal:role=link[name="Active"i]
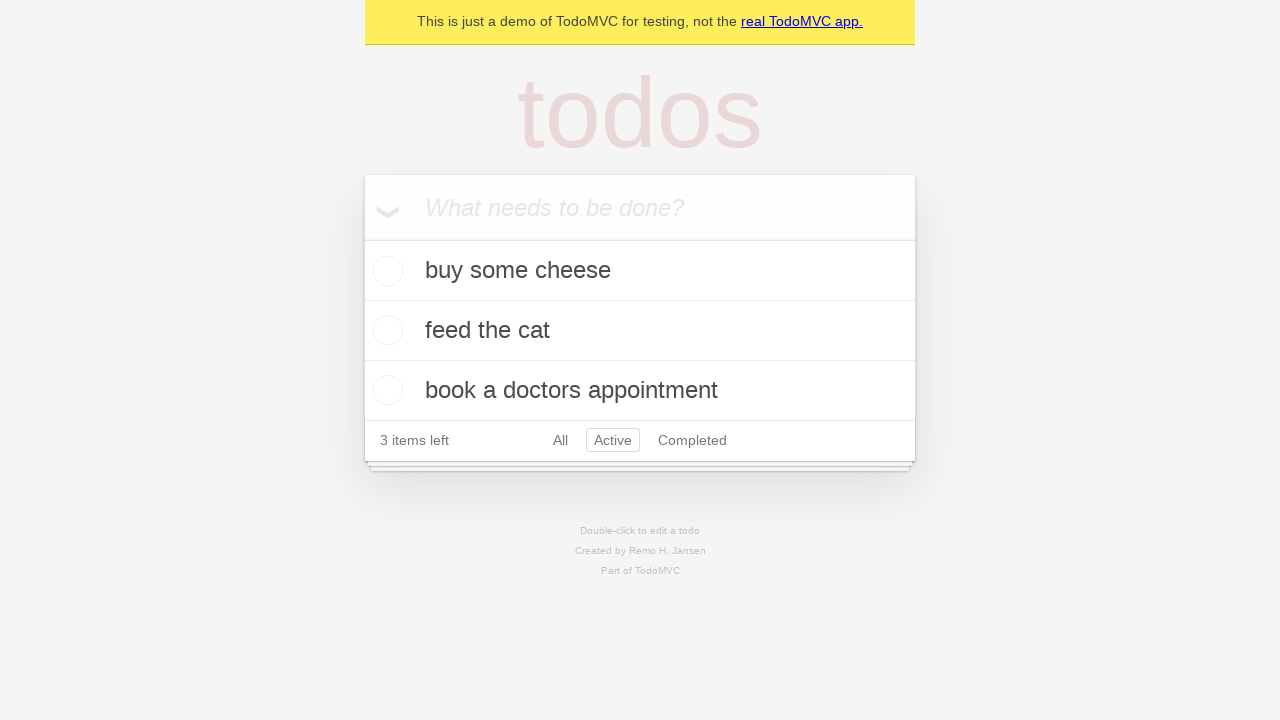

Clicked Completed filter link to verify it is now highlighted with selected class at (692, 440) on internal:role=link[name="Completed"i]
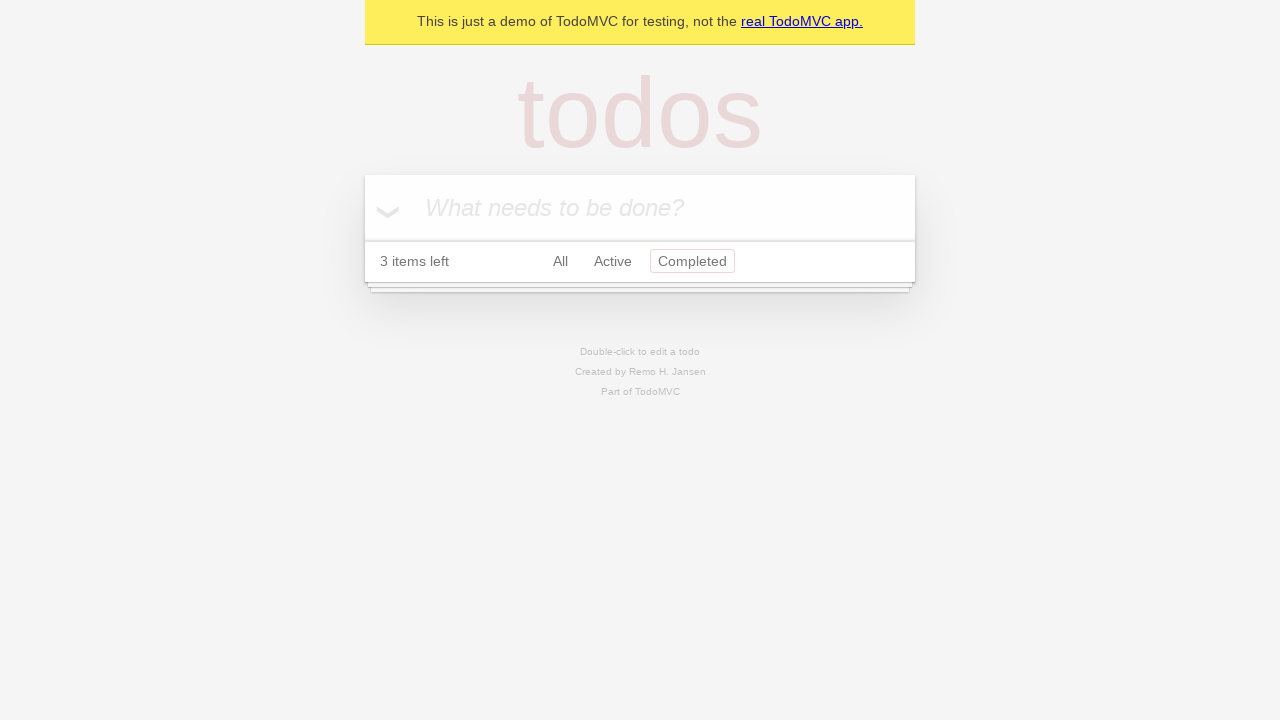

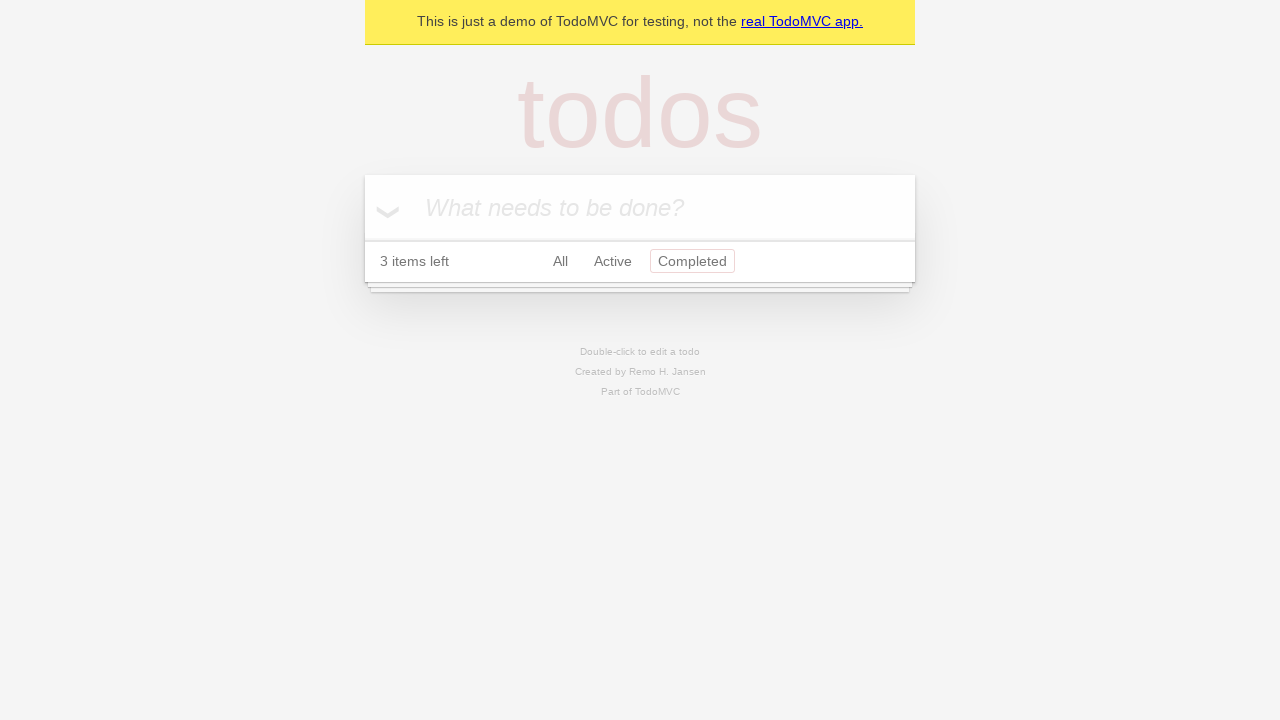